Tests that clicking on each arrival product image navigates to a product page with an Add to Basket button

Starting URL: http://practice.automationtesting.in/

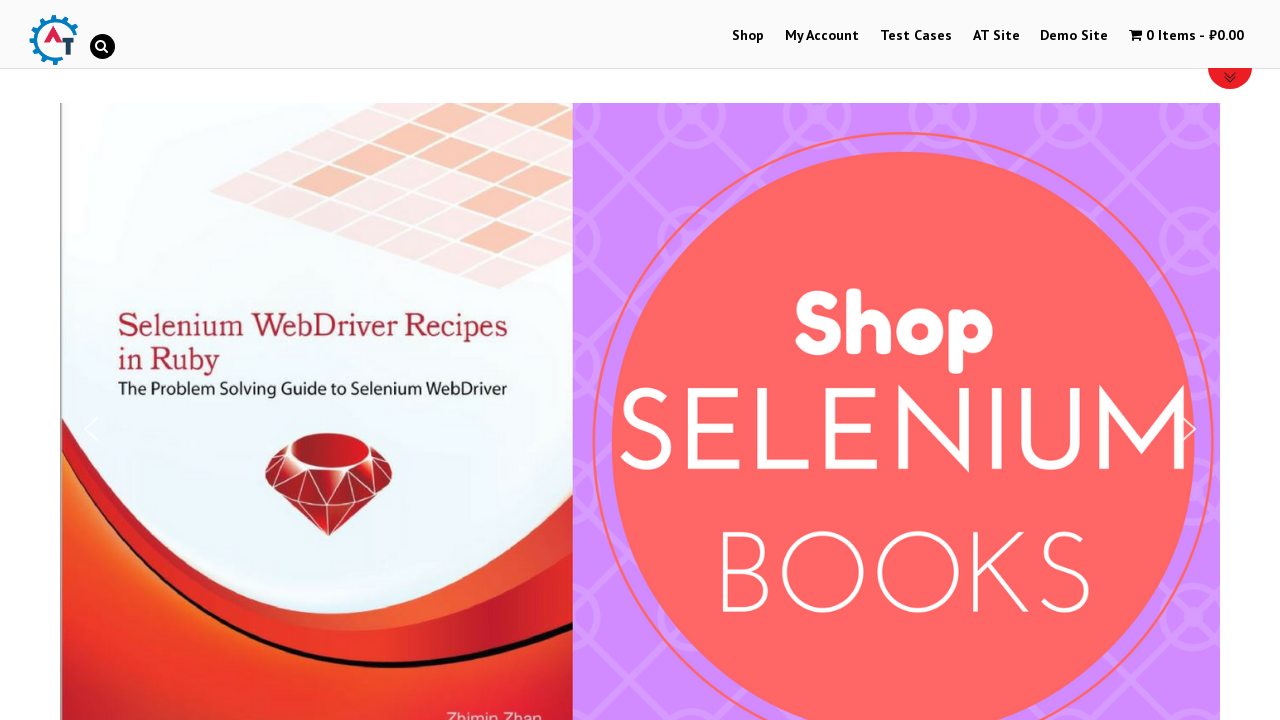

Clicked Shop link at (748, 36) on text=Shop
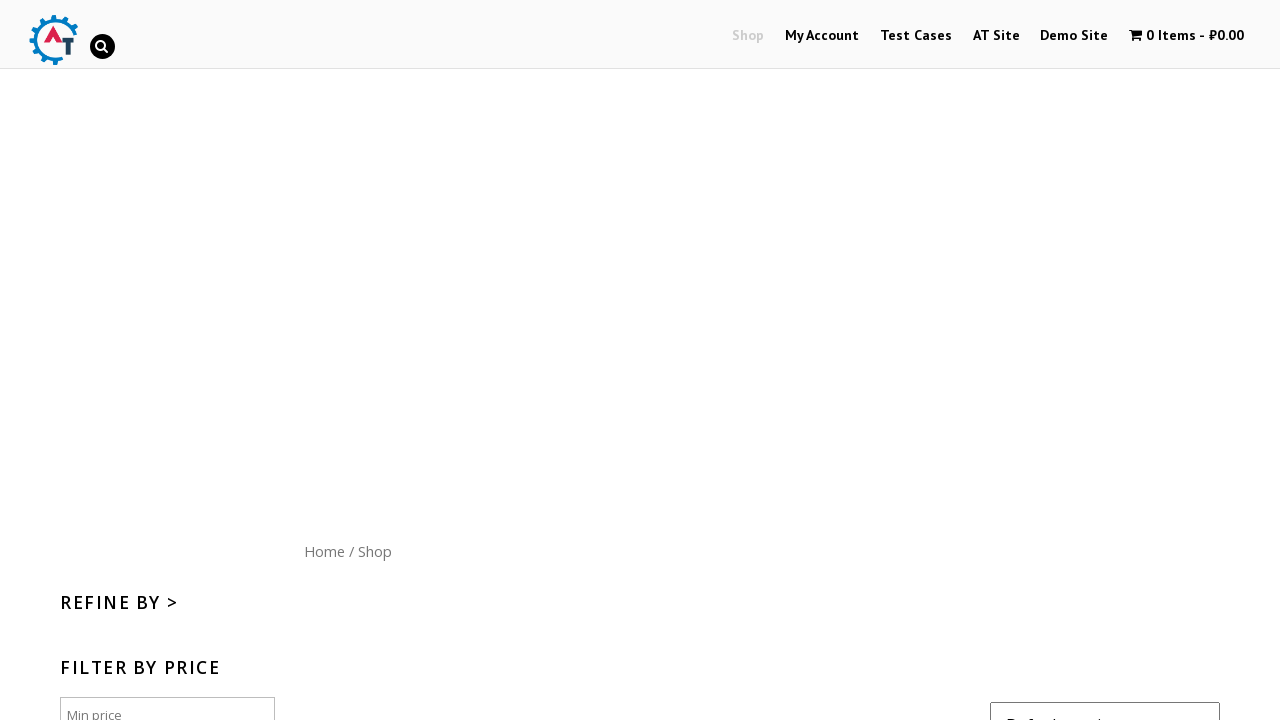

Clicked Home link to navigate to homepage at (324, 551) on text=Home
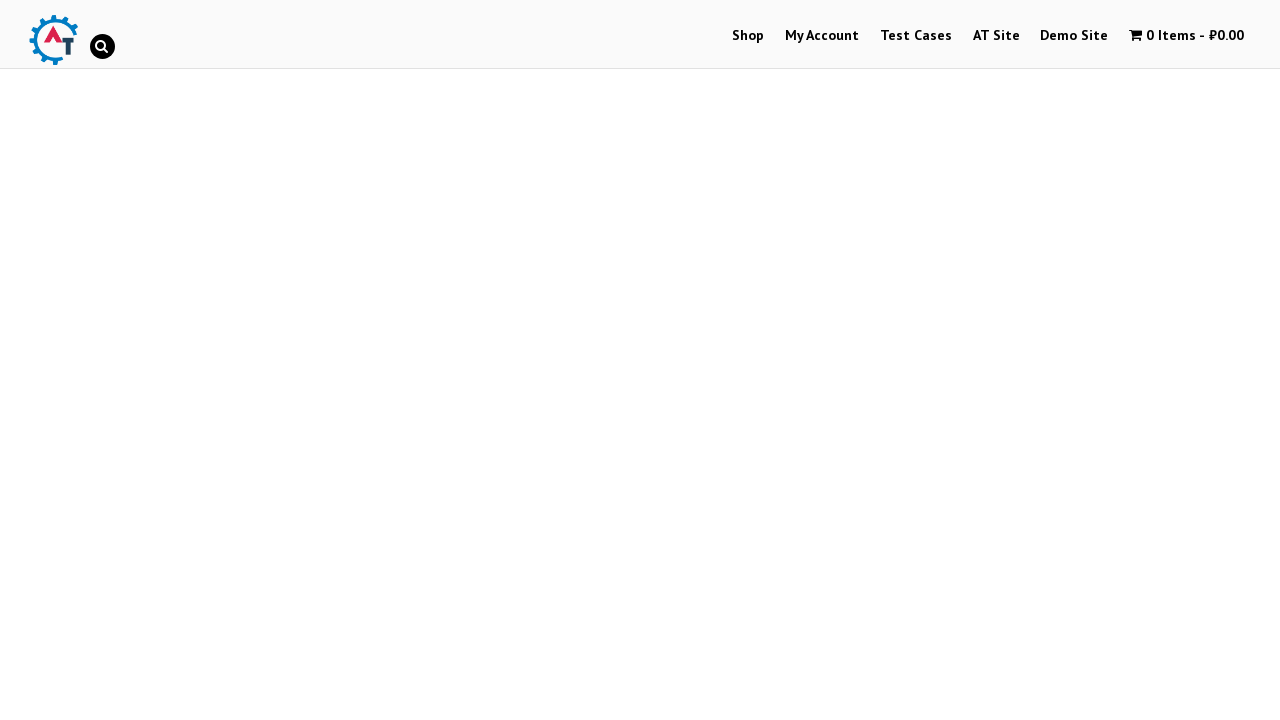

Retrieved count of arrival products: 3
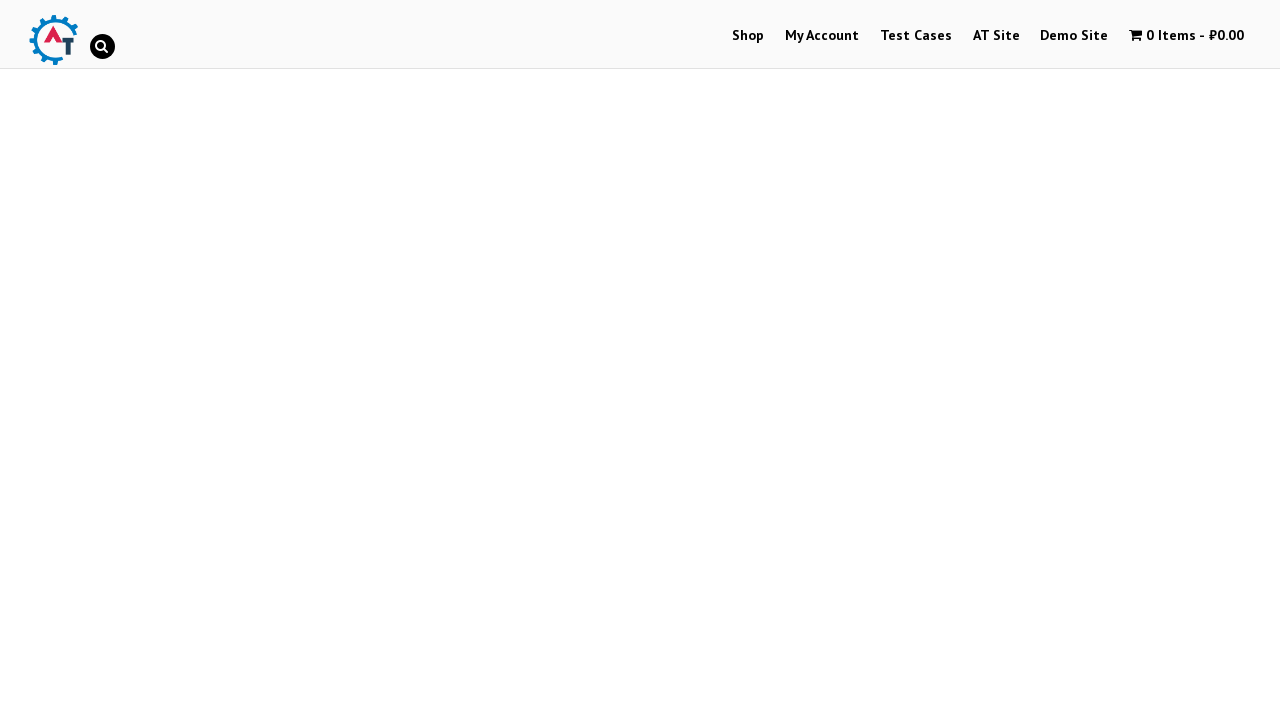

Clicked on arrival product image #1 at (241, 361) on .products li.product >> nth=0
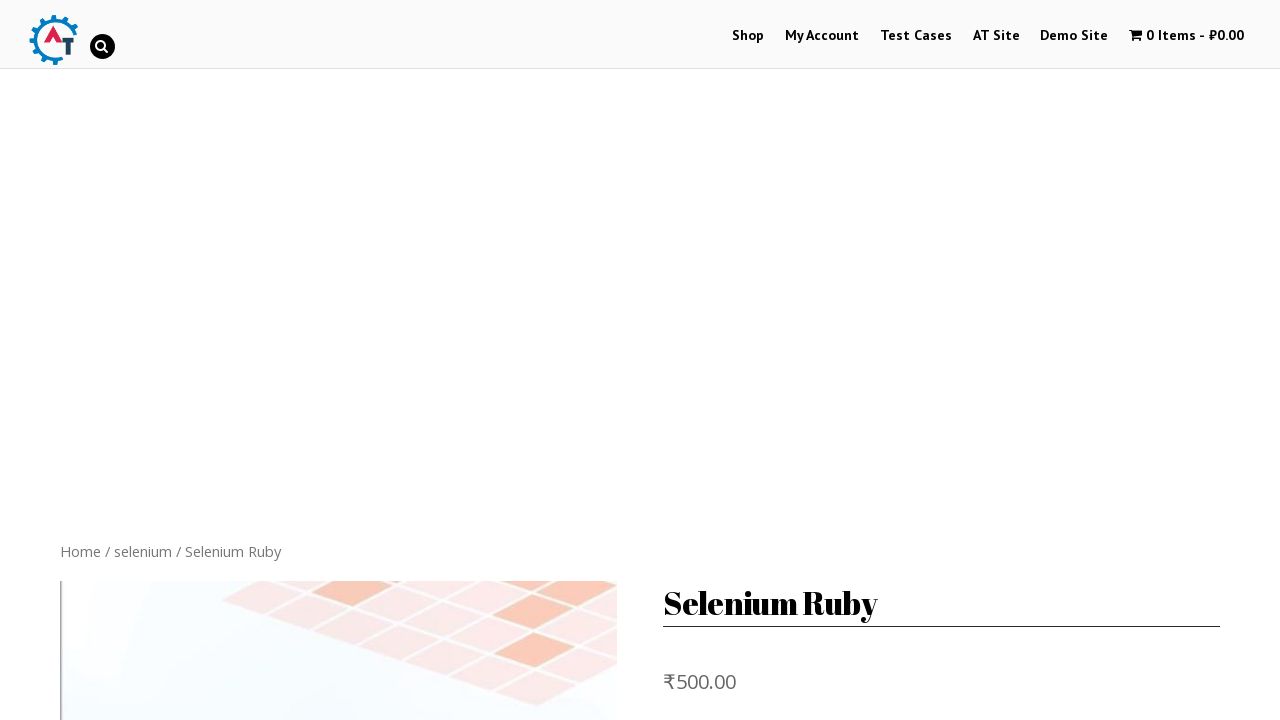

Add to Basket button loaded on product page
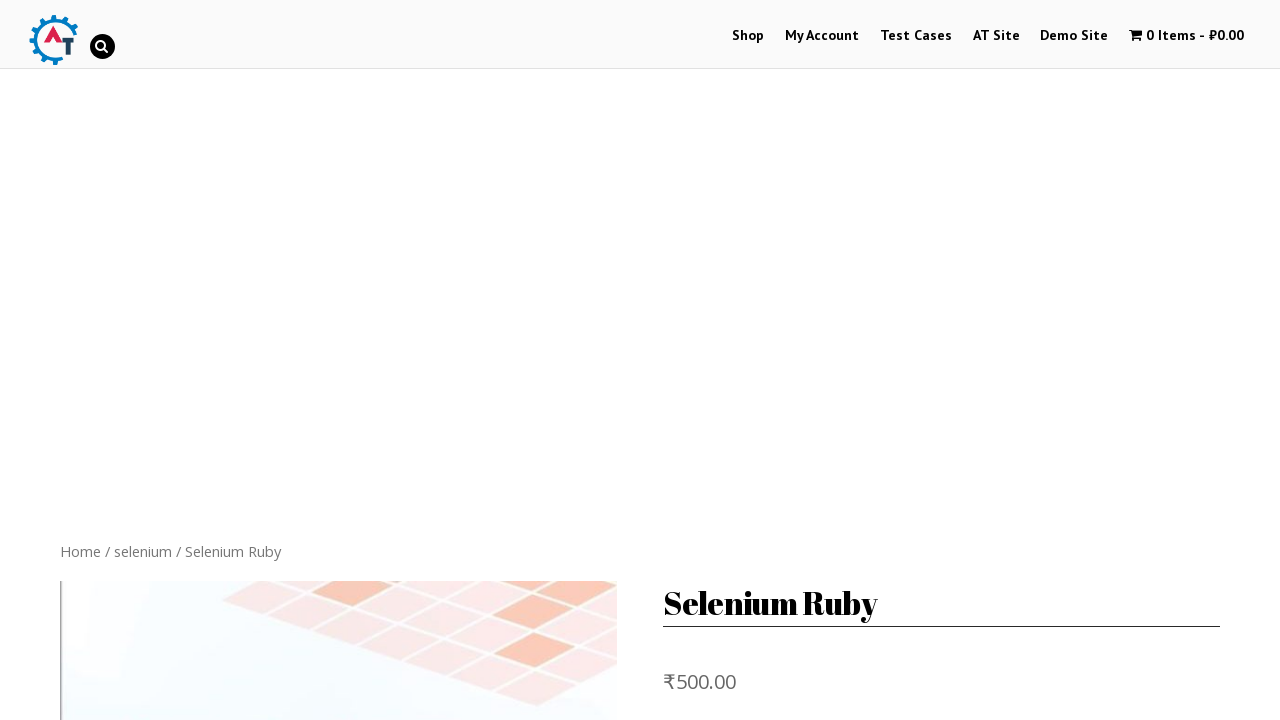

Verified Add to Basket button is visible on product page
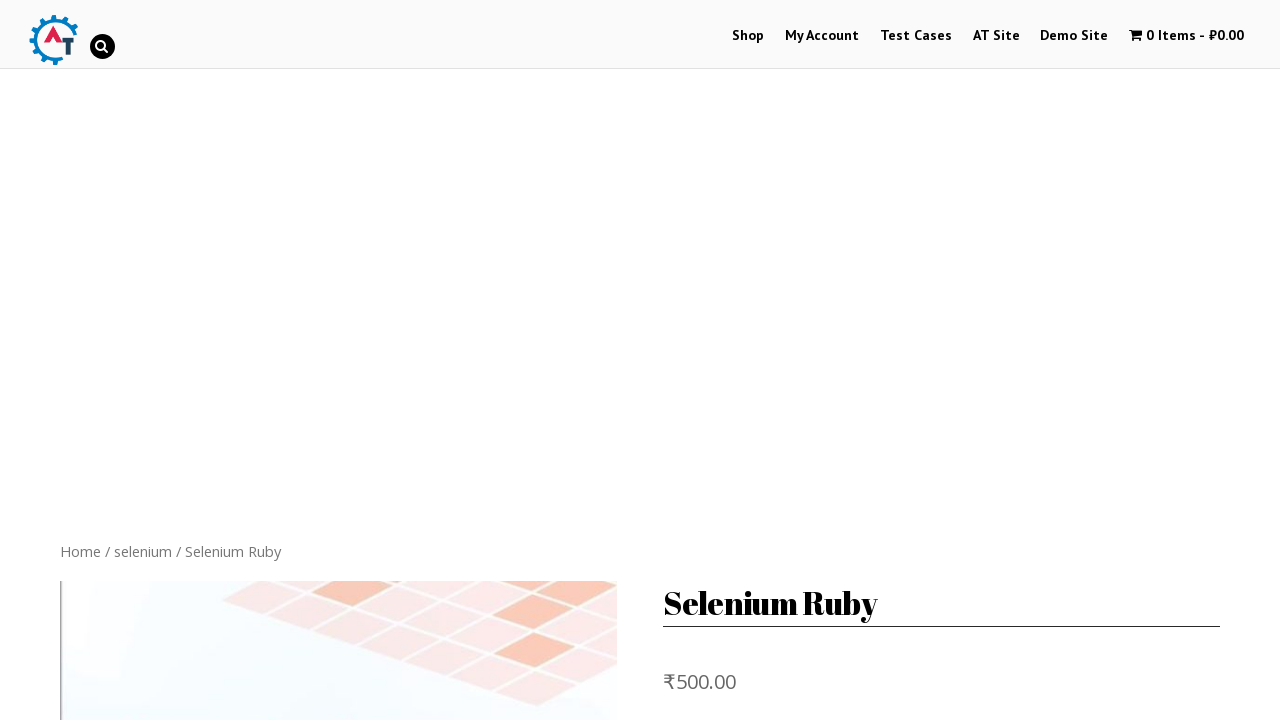

Navigated back to home page
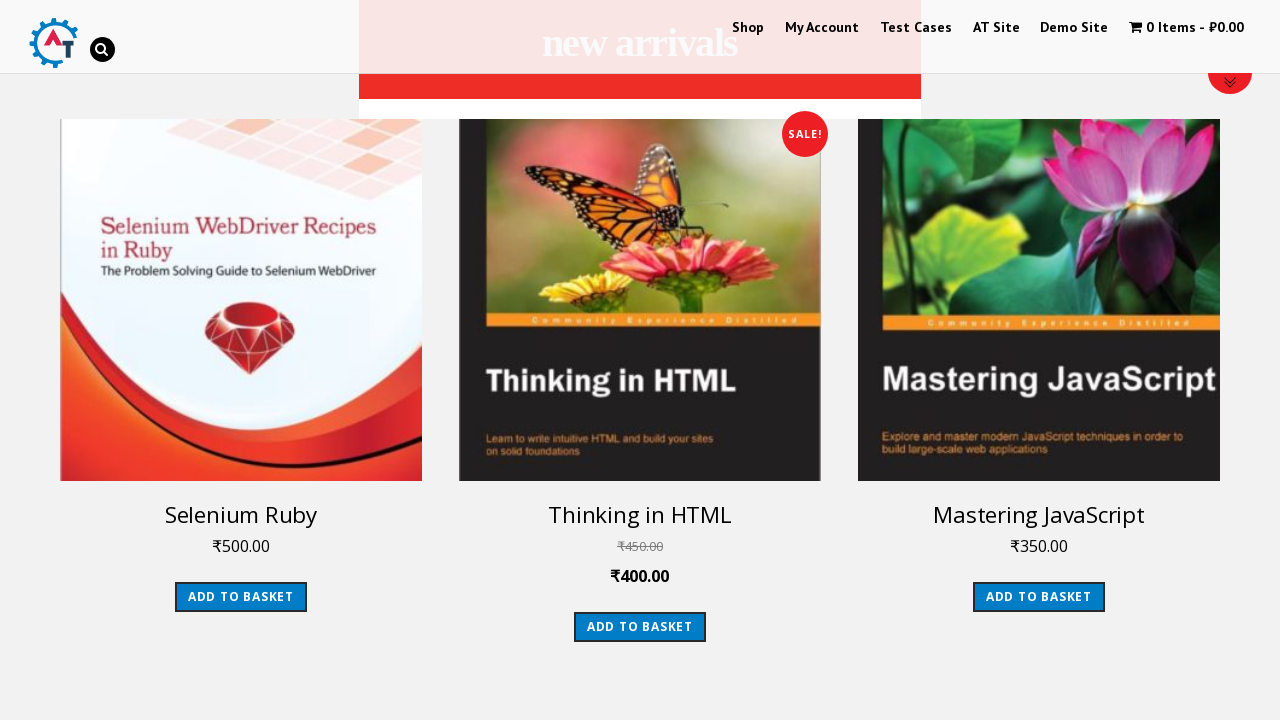

Arrival products reloaded on home page
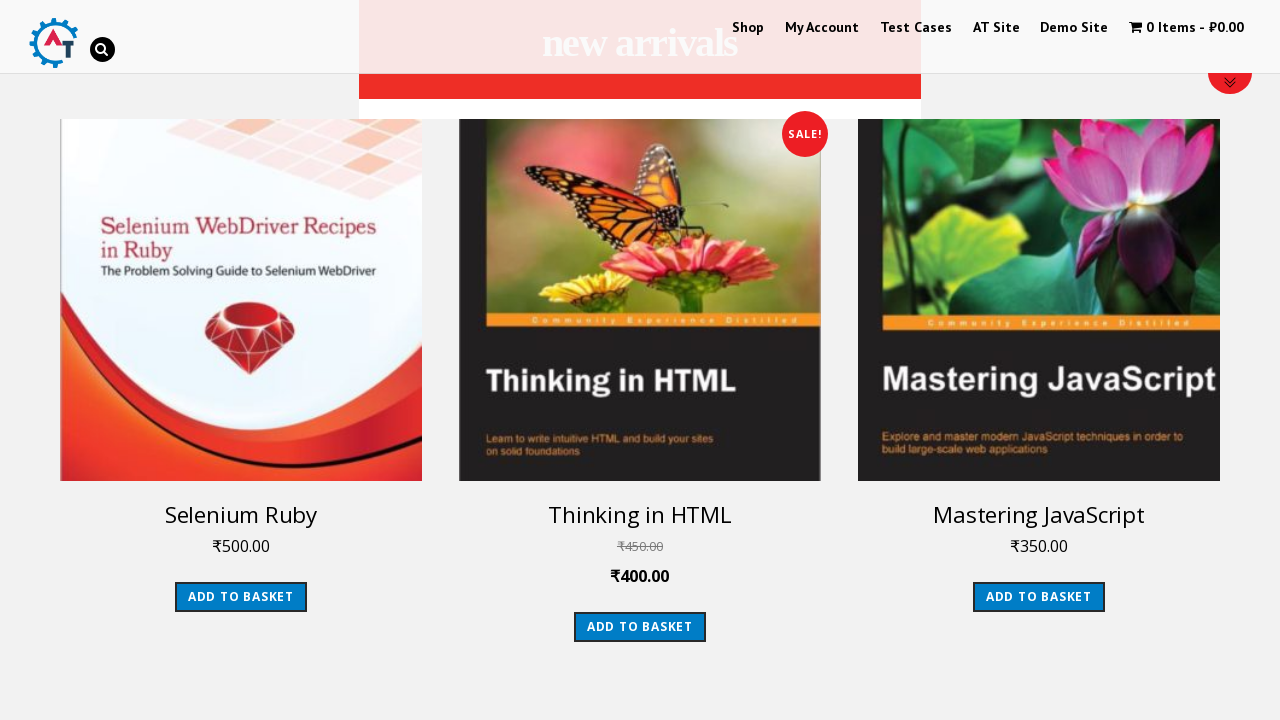

Clicked on arrival product image #2 at (640, 380) on .products li.product >> nth=1
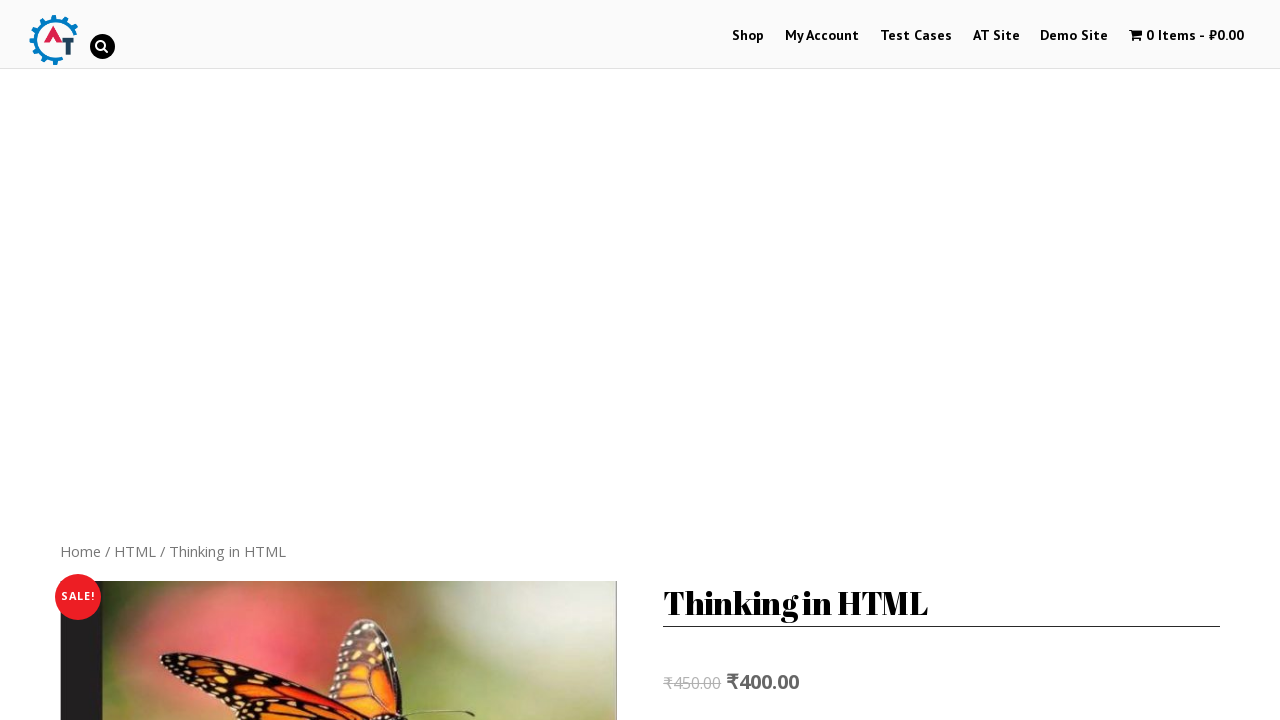

Add to Basket button loaded on product page
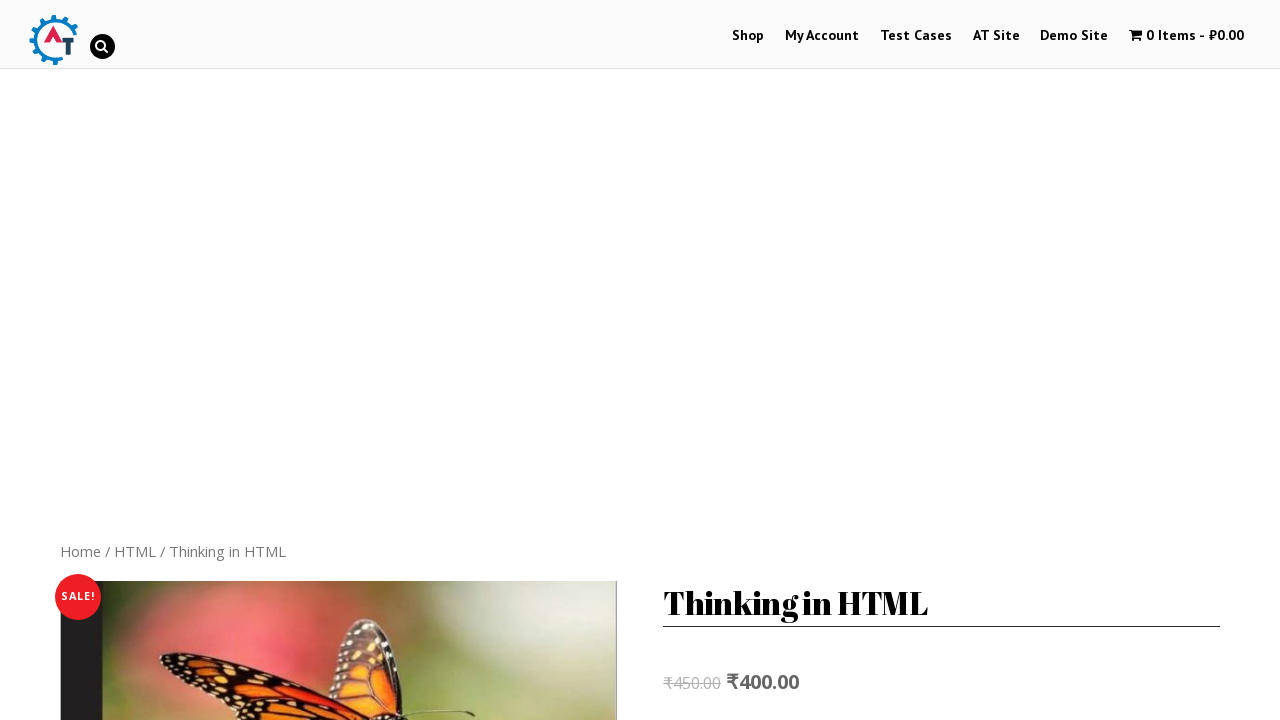

Verified Add to Basket button is visible on product page
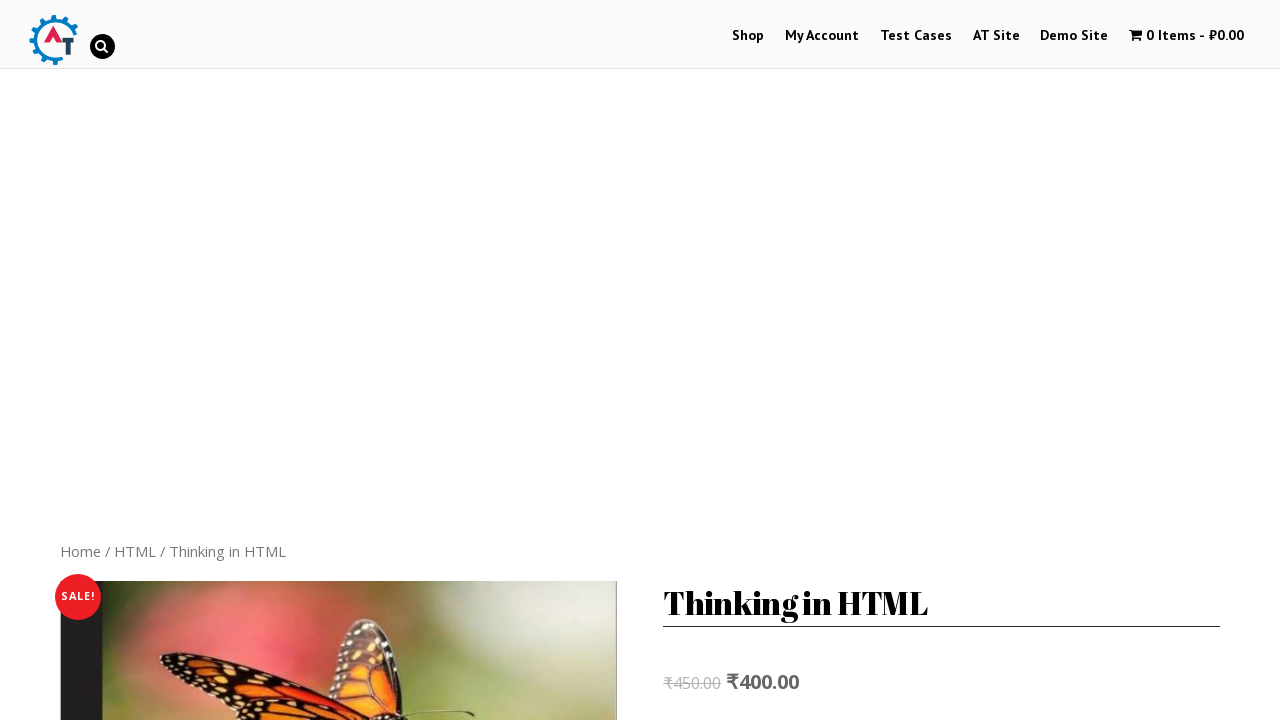

Navigated back to home page
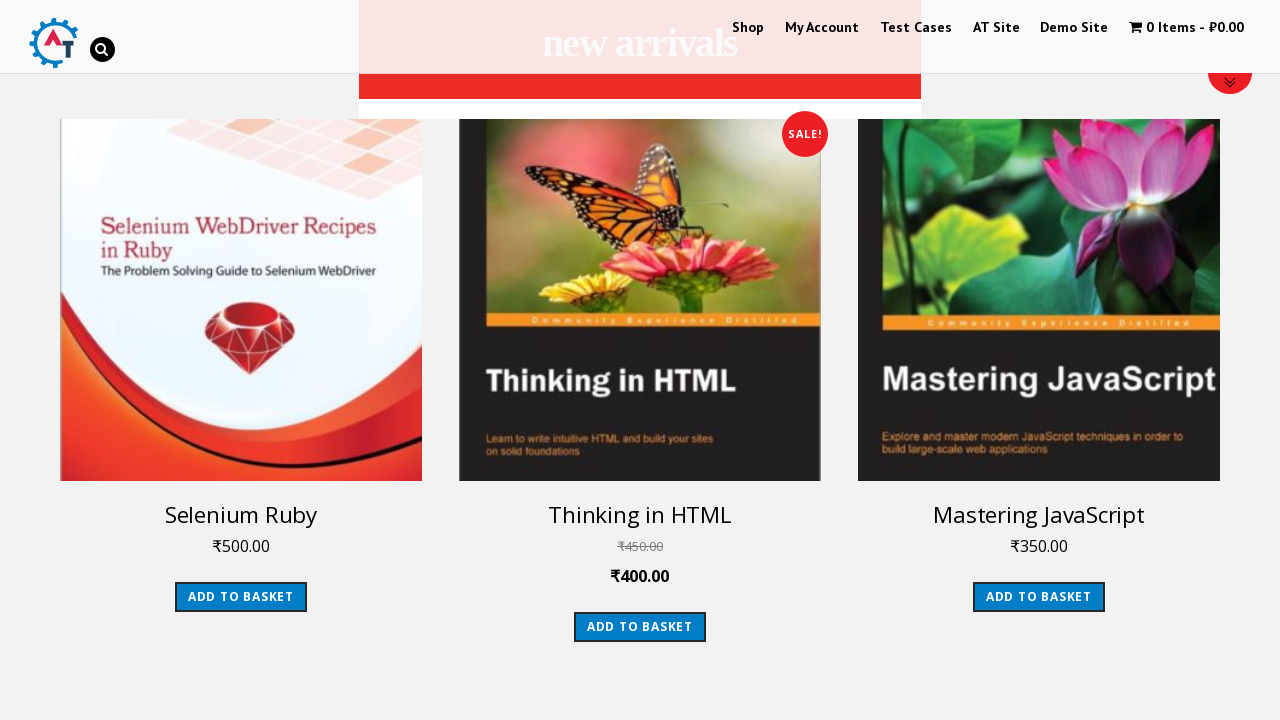

Arrival products reloaded on home page
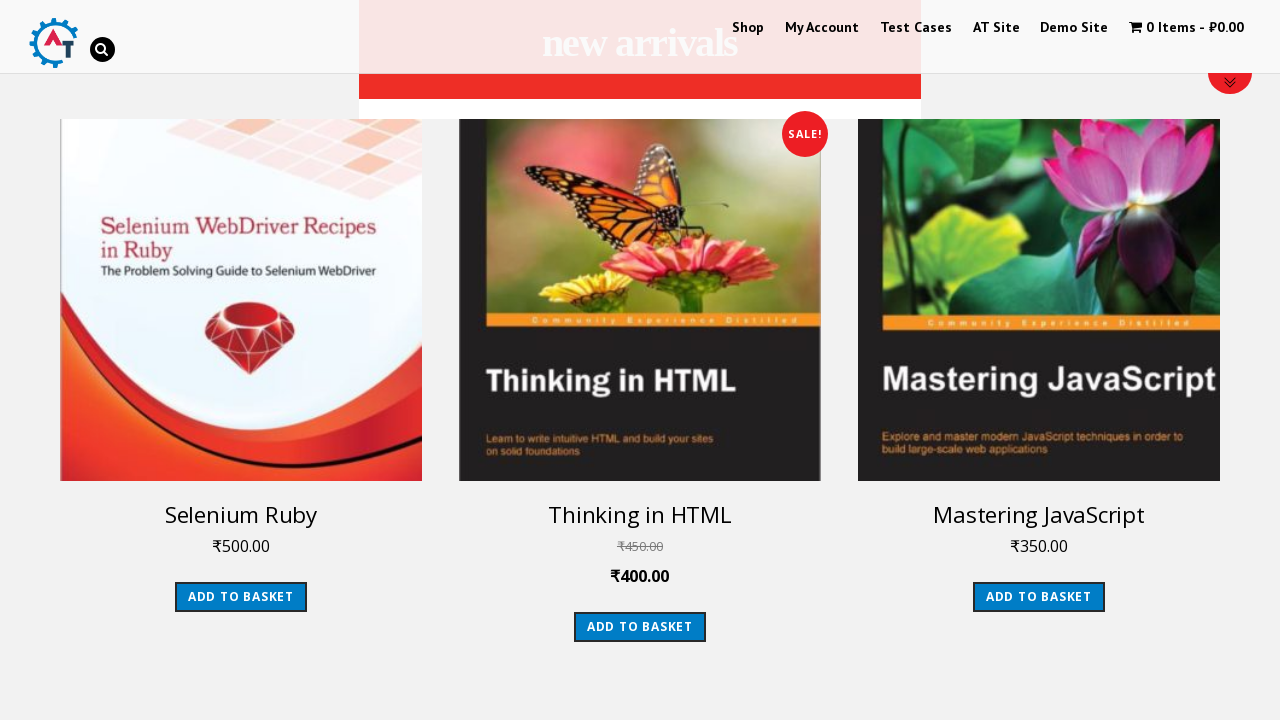

Clicked on arrival product image #3 at (1039, 366) on .products li.product >> nth=2
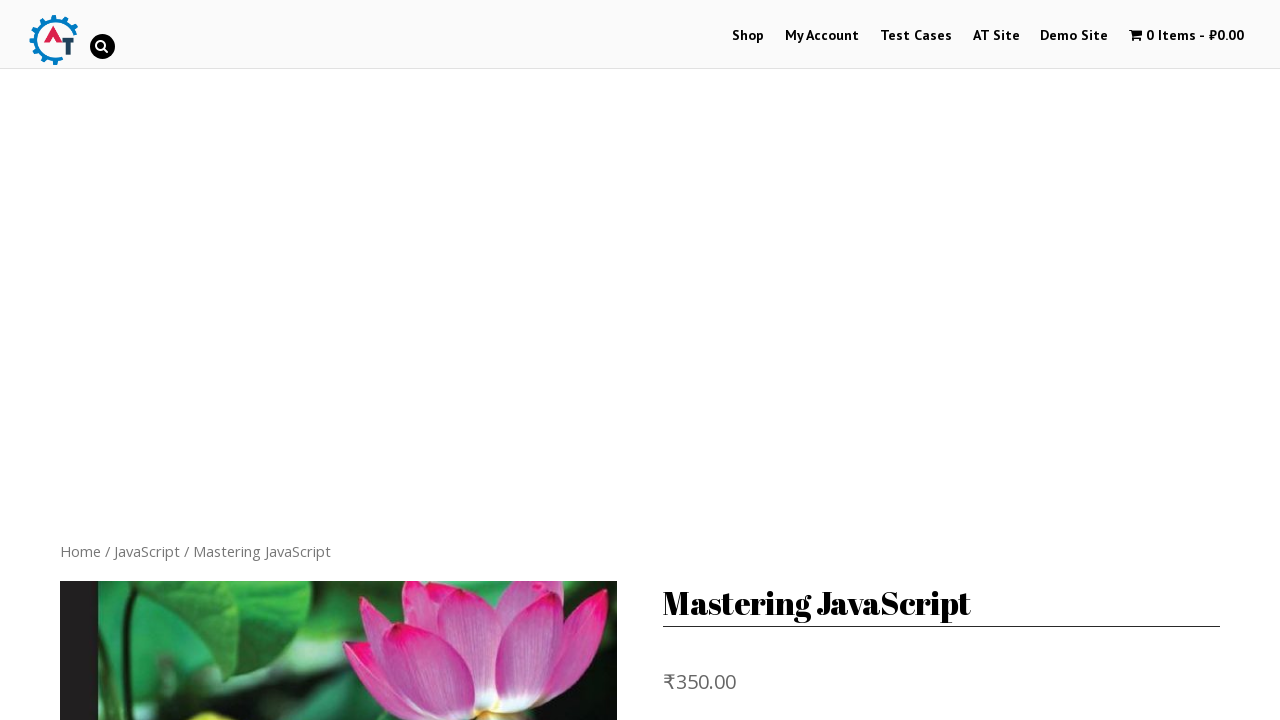

Add to Basket button loaded on product page
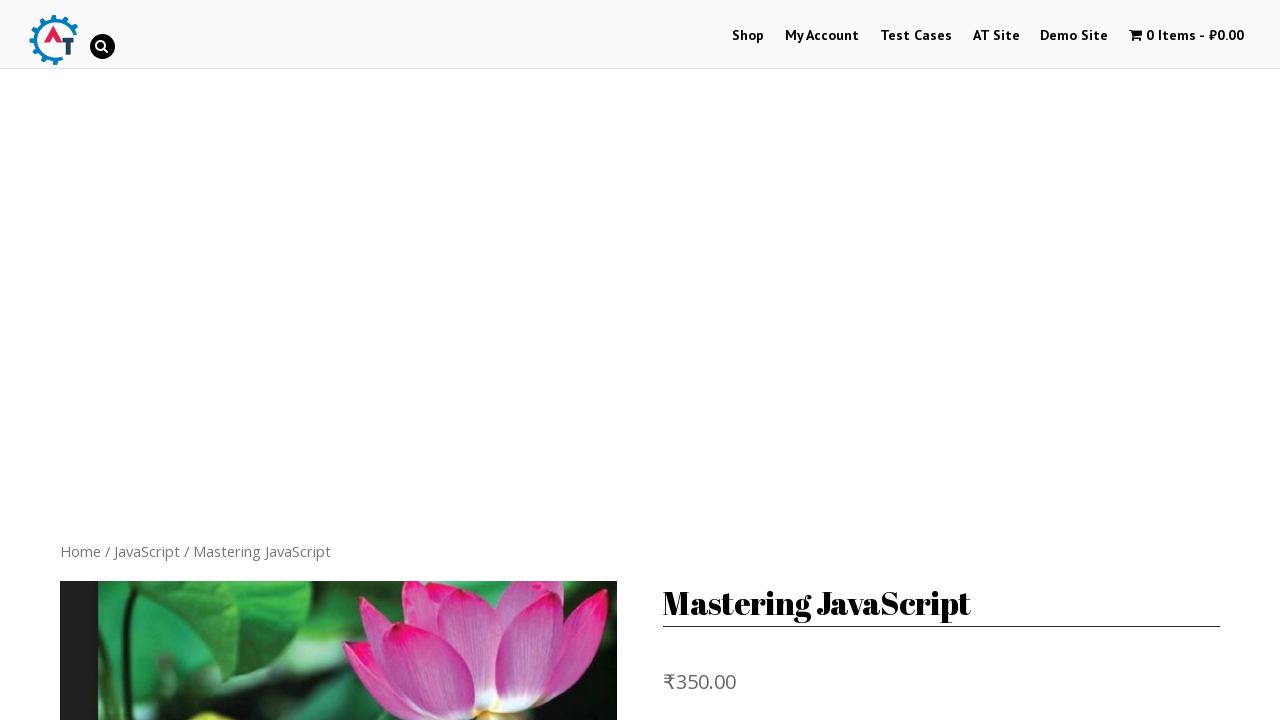

Verified Add to Basket button is visible on product page
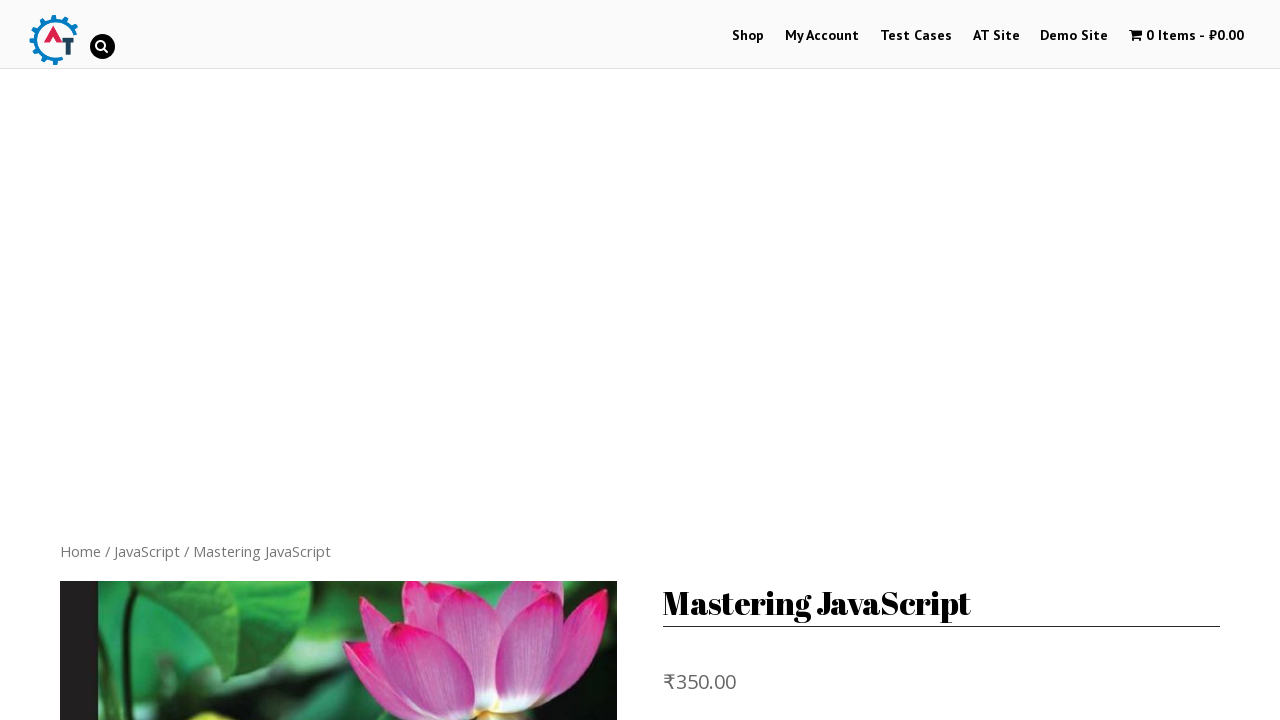

Navigated back to home page
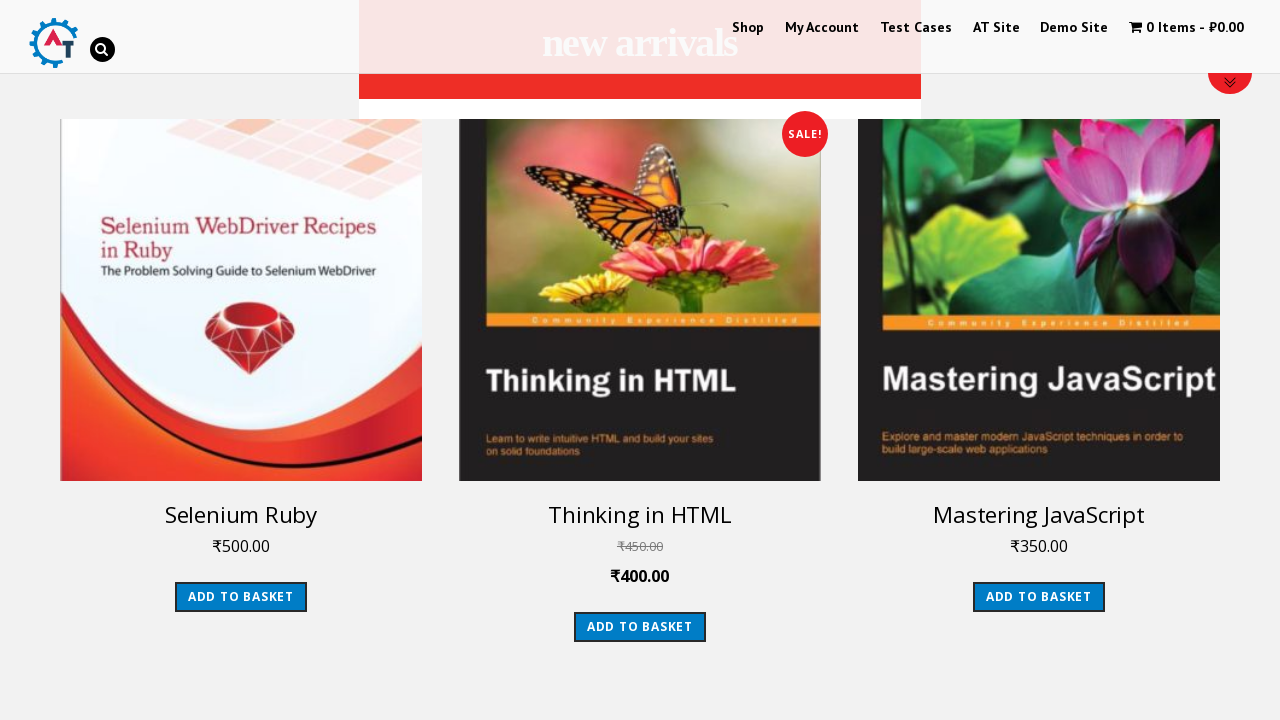

Arrival products reloaded on home page
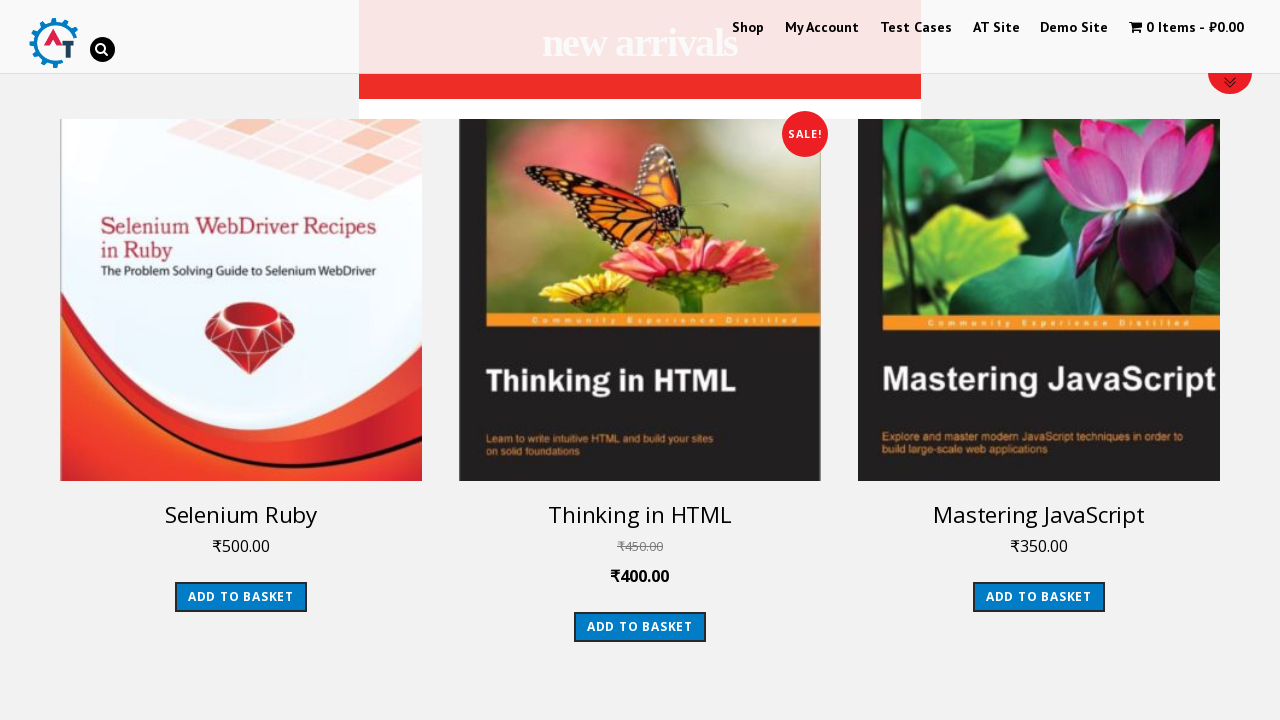

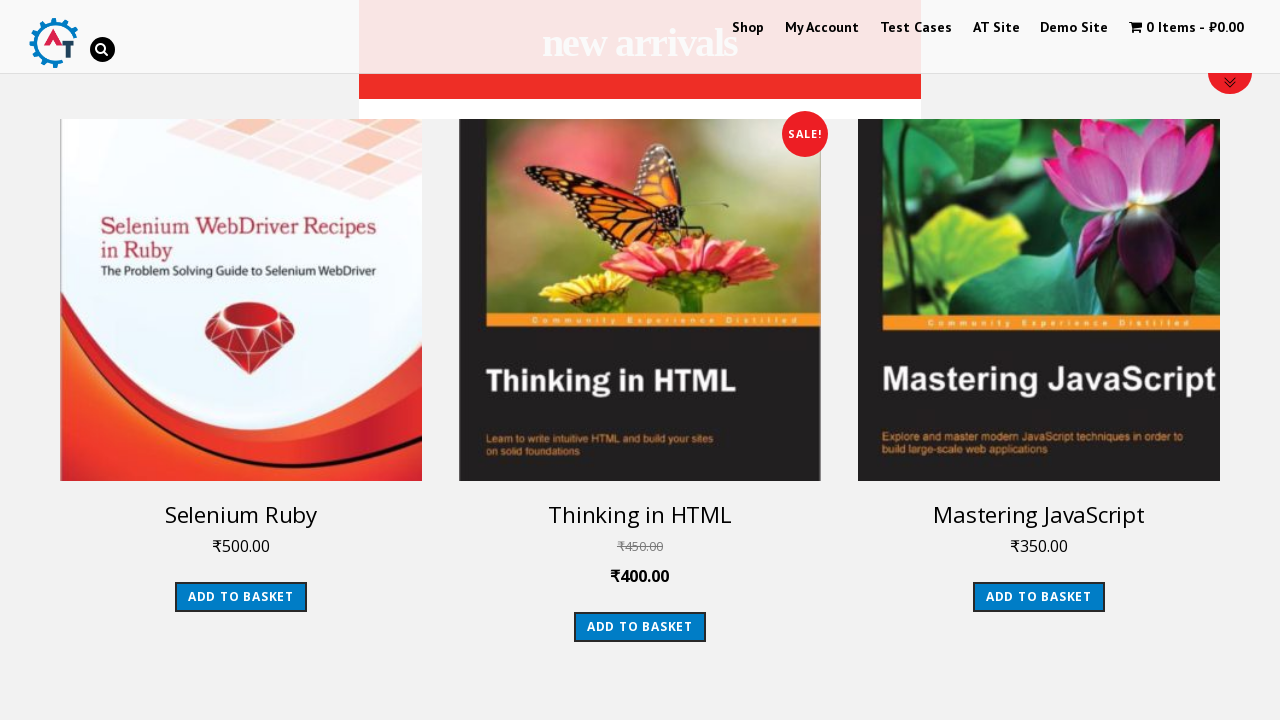